Tests dropdown selection by selecting option with value 3

Starting URL: https://www.selenium.dev/selenium/web/web-form.html

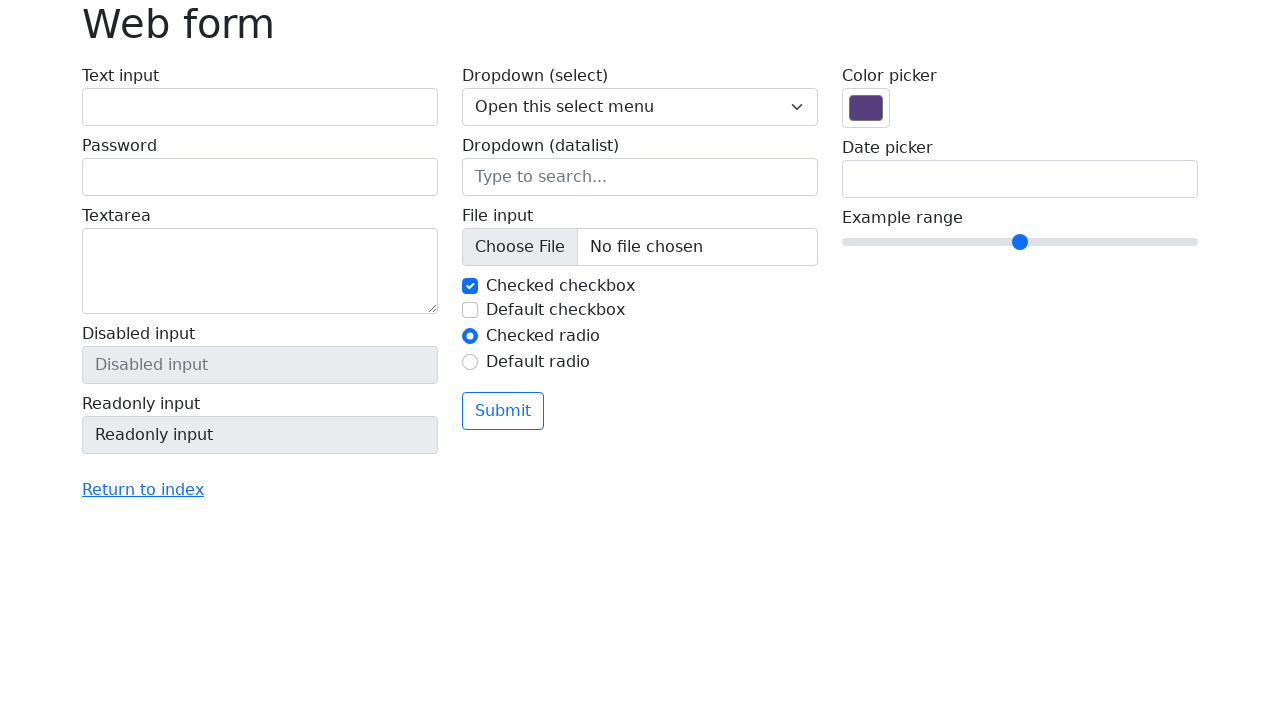

Navigated to web form page
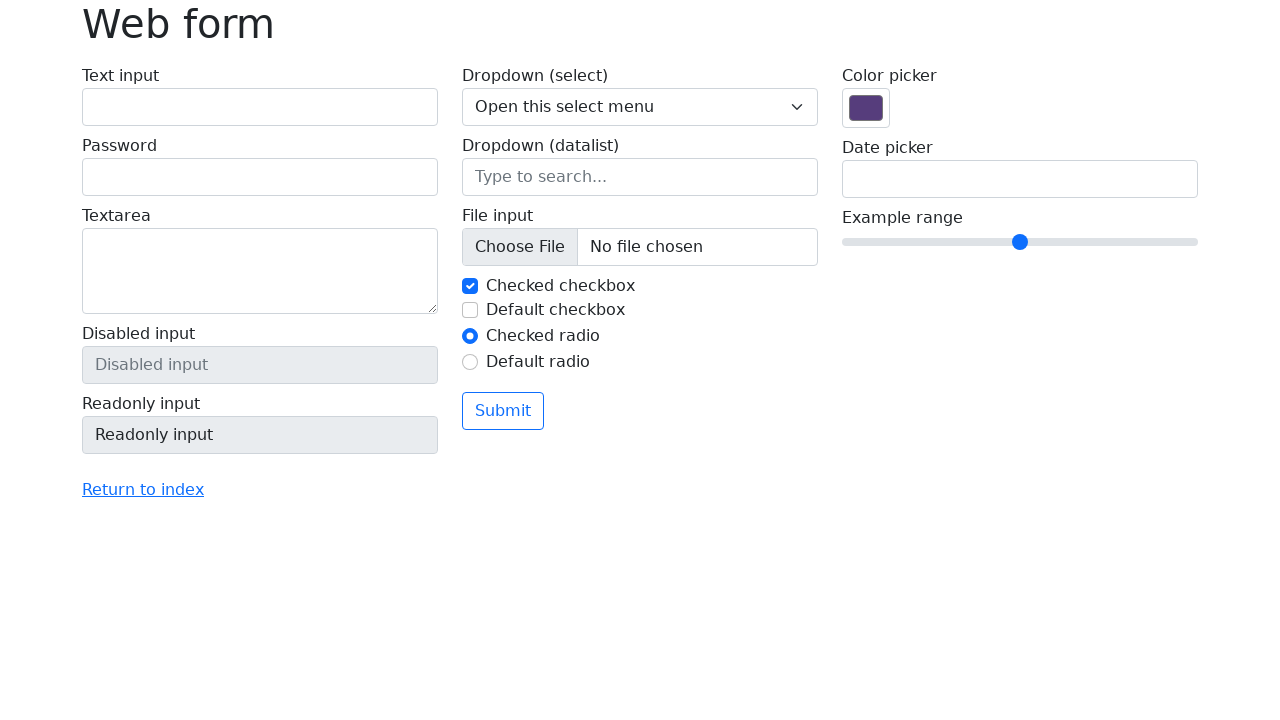

Selected option with value 3 from dropdown on [name='my-select']
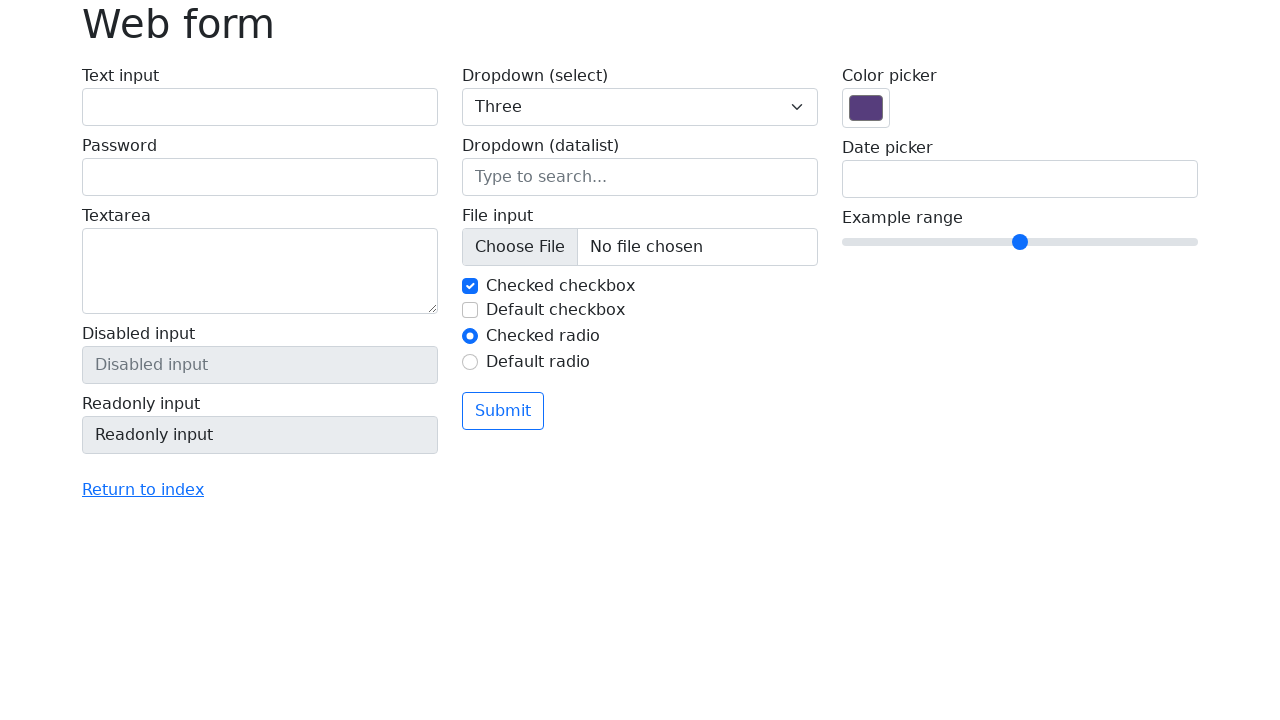

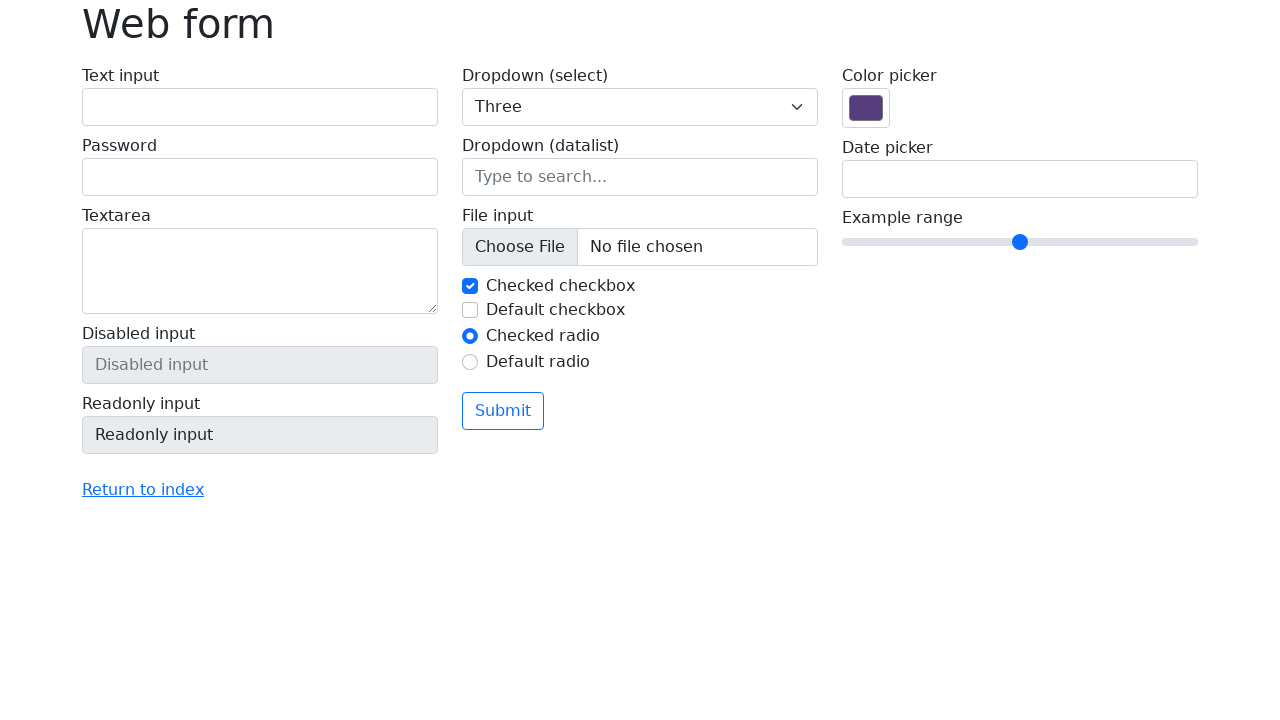